Tests checking and then unchecking the mark all as complete toggle

Starting URL: https://demo.playwright.dev/todomvc

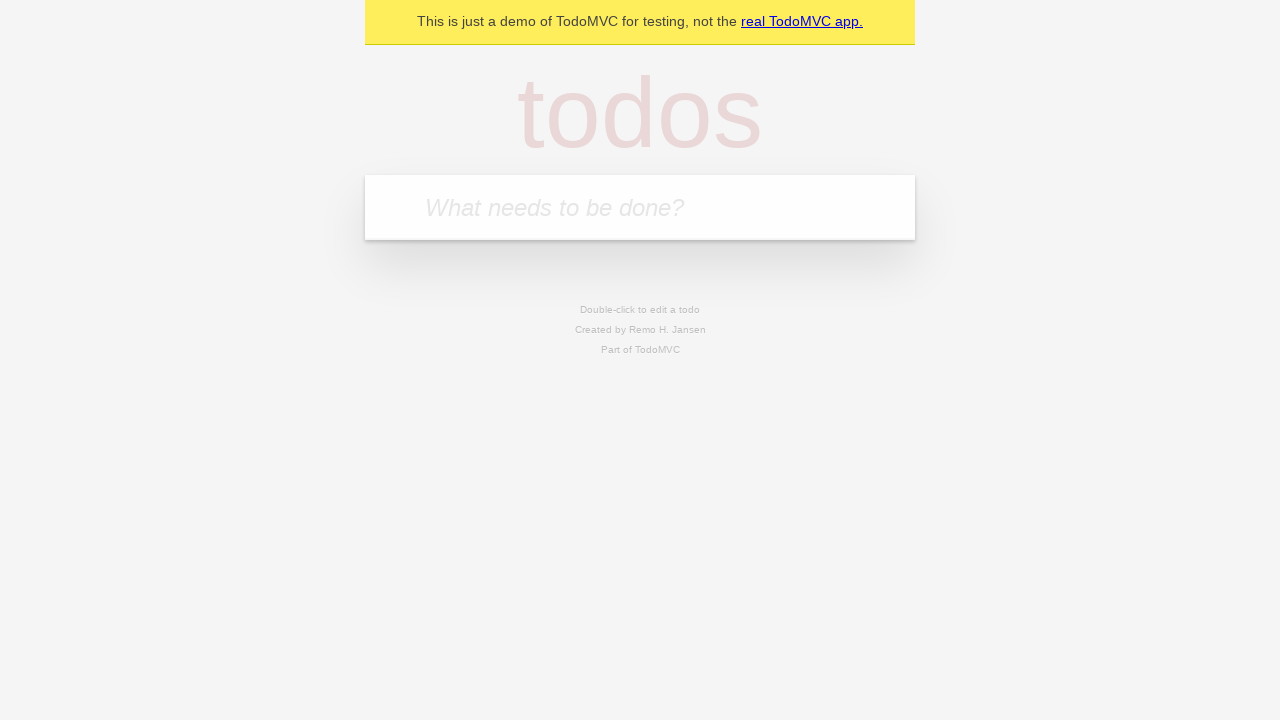

Filled todo input with 'buy some cheese' on internal:attr=[placeholder="What needs to be done?"i]
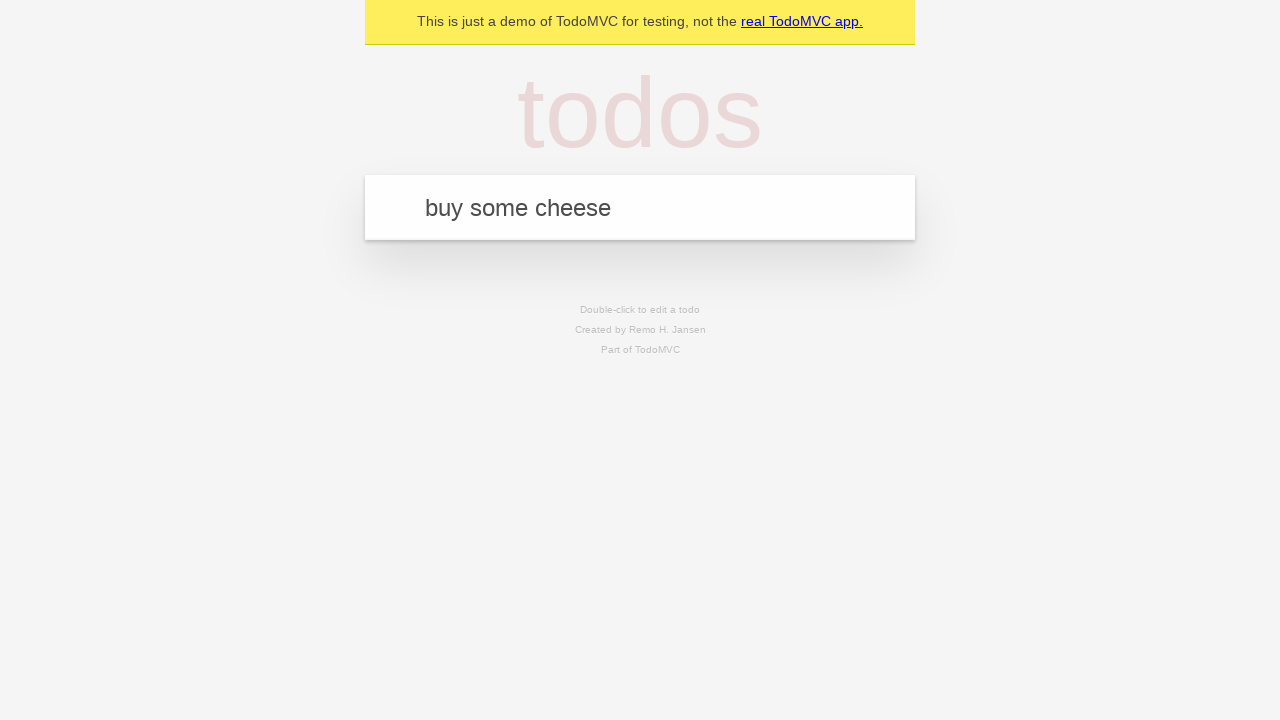

Pressed Enter to add first todo on internal:attr=[placeholder="What needs to be done?"i]
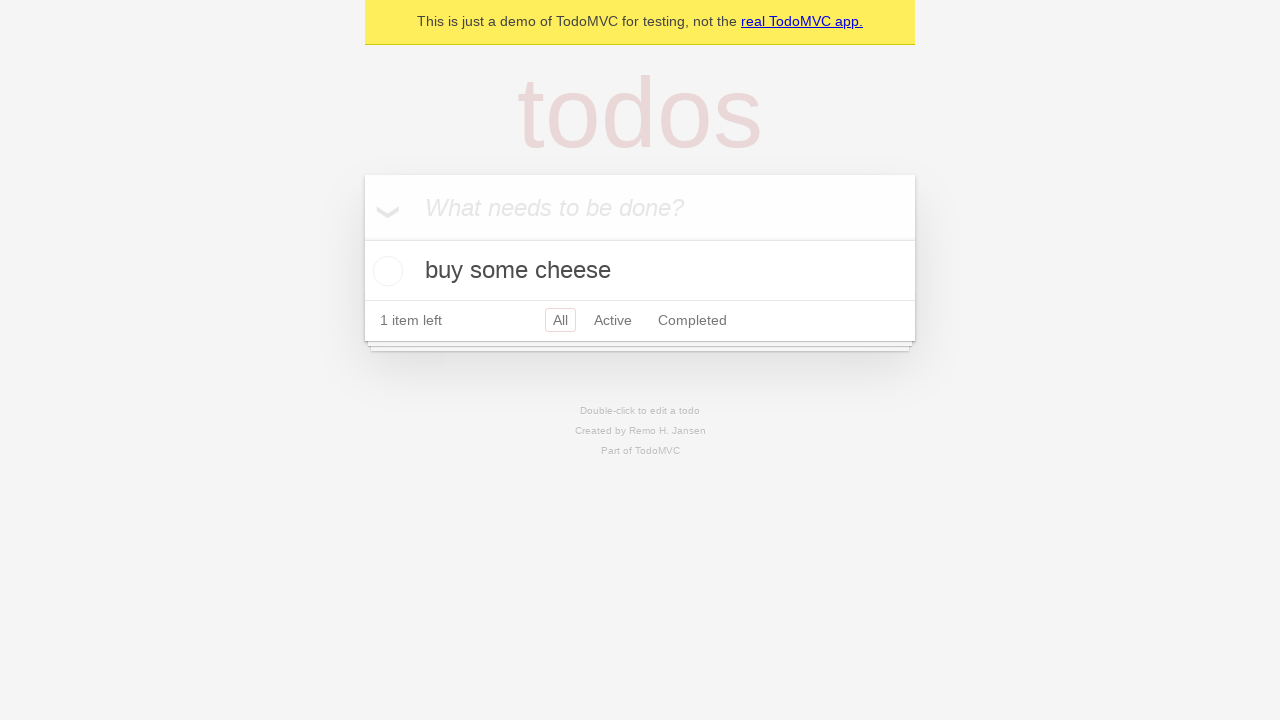

Filled todo input with 'feed the cat' on internal:attr=[placeholder="What needs to be done?"i]
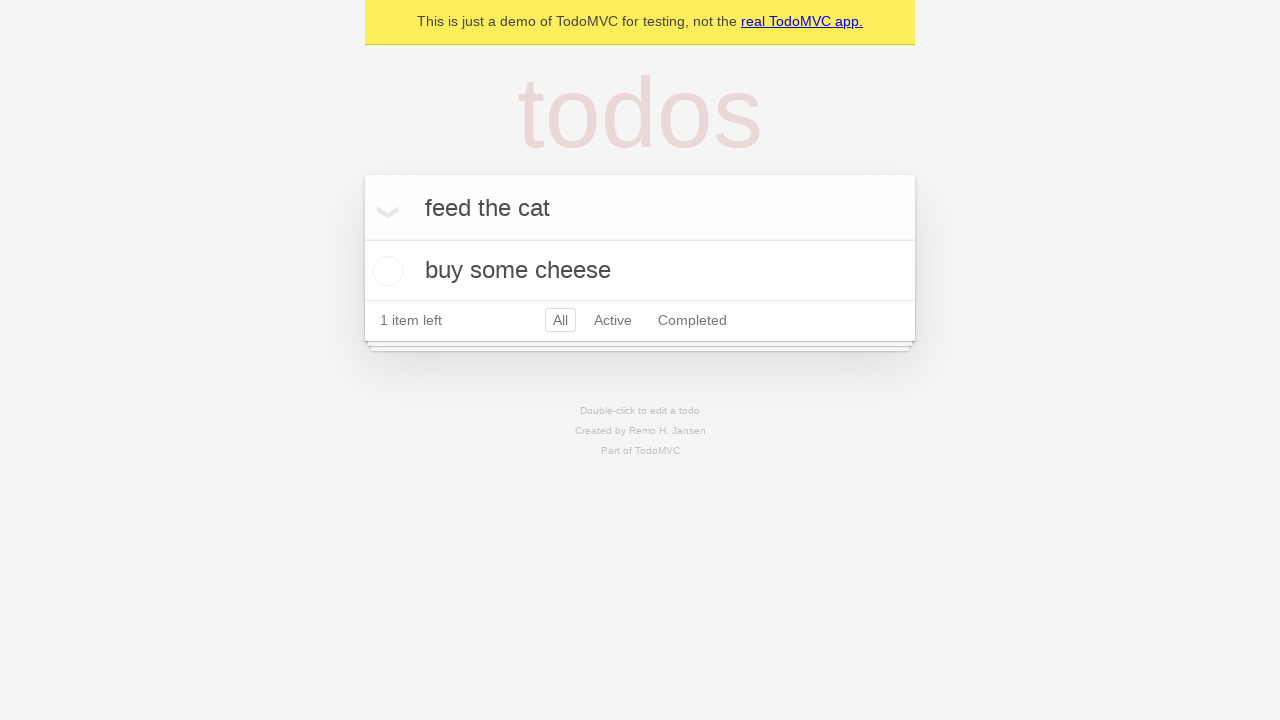

Pressed Enter to add second todo on internal:attr=[placeholder="What needs to be done?"i]
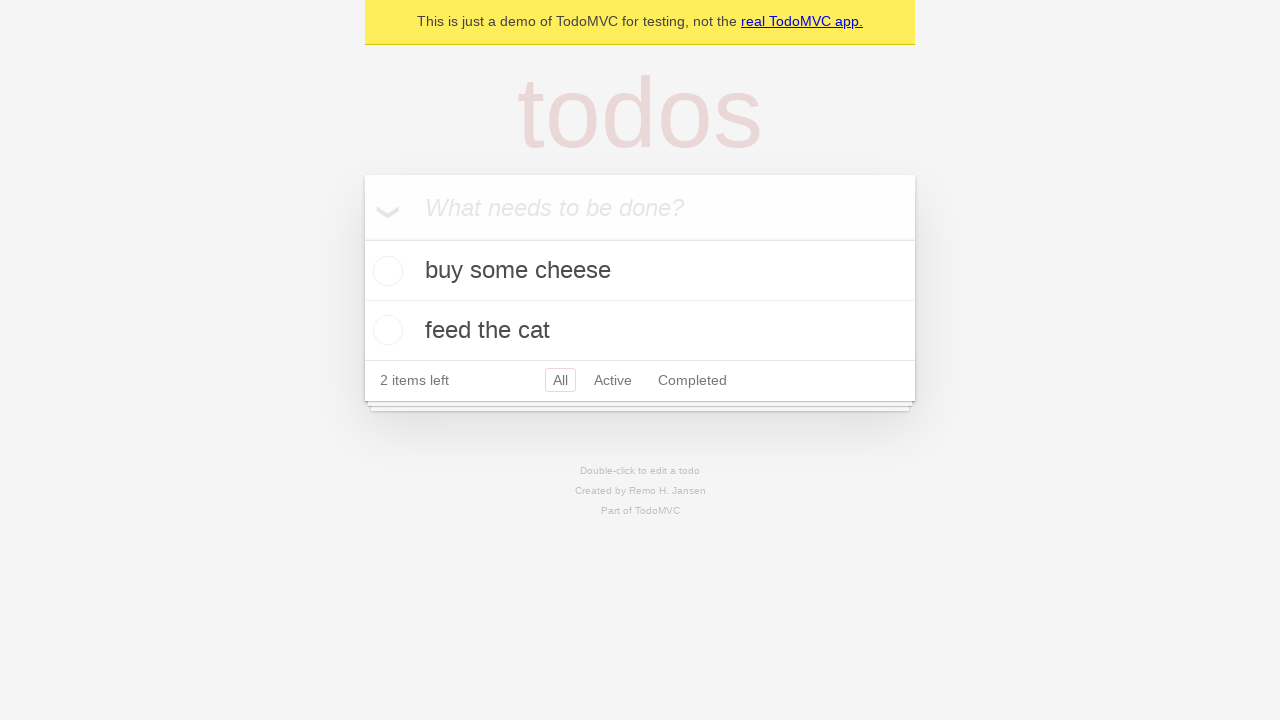

Filled todo input with 'book a doctors appointment' on internal:attr=[placeholder="What needs to be done?"i]
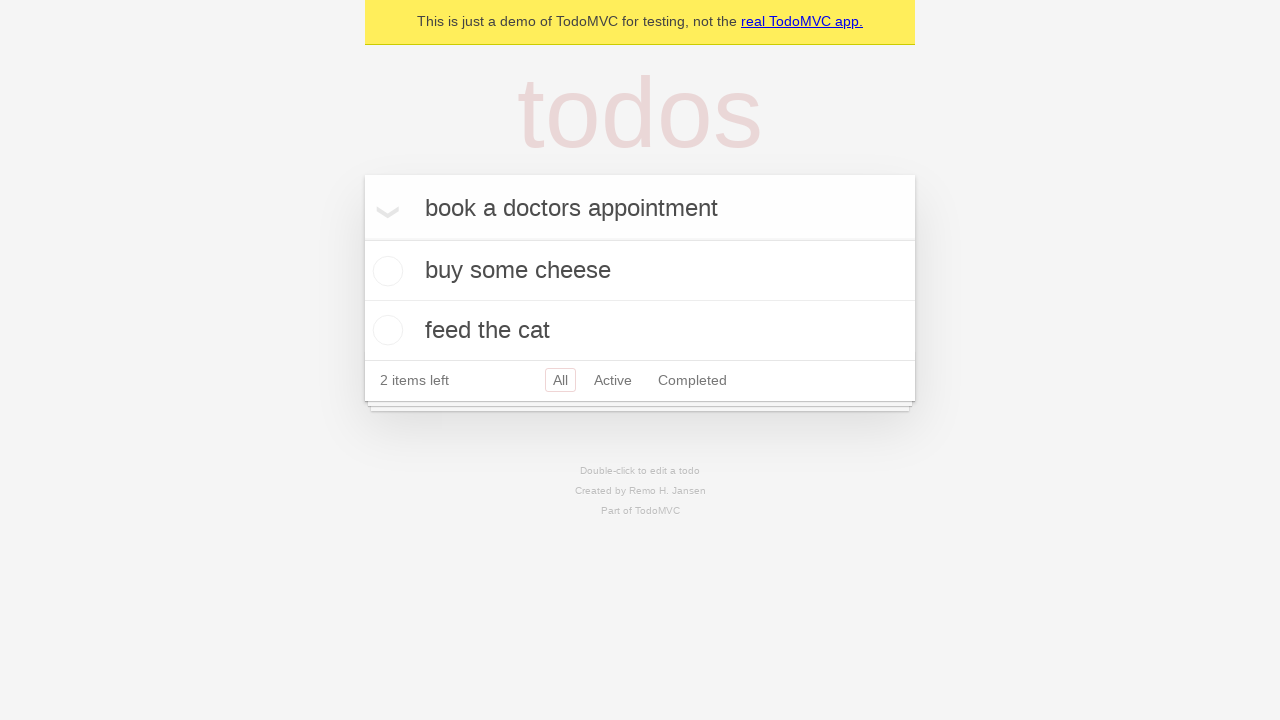

Pressed Enter to add third todo on internal:attr=[placeholder="What needs to be done?"i]
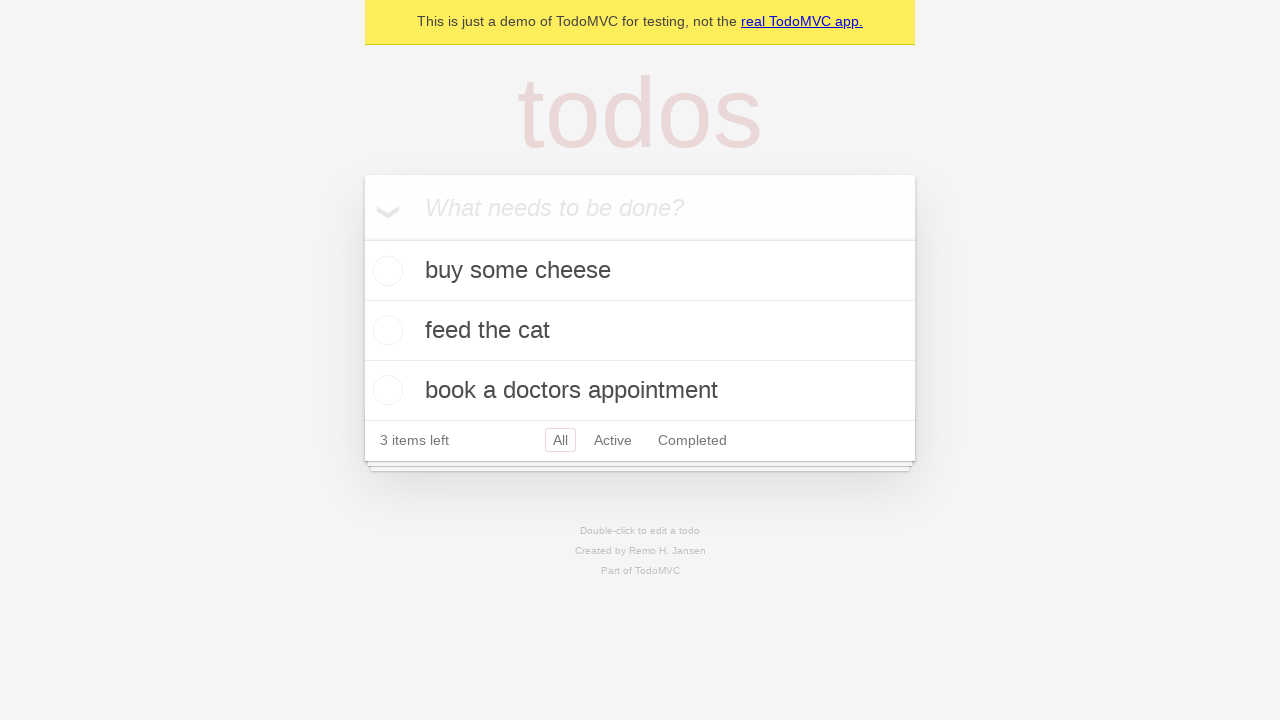

Checked 'Mark all as complete' toggle at (362, 238) on internal:label="Mark all as complete"i
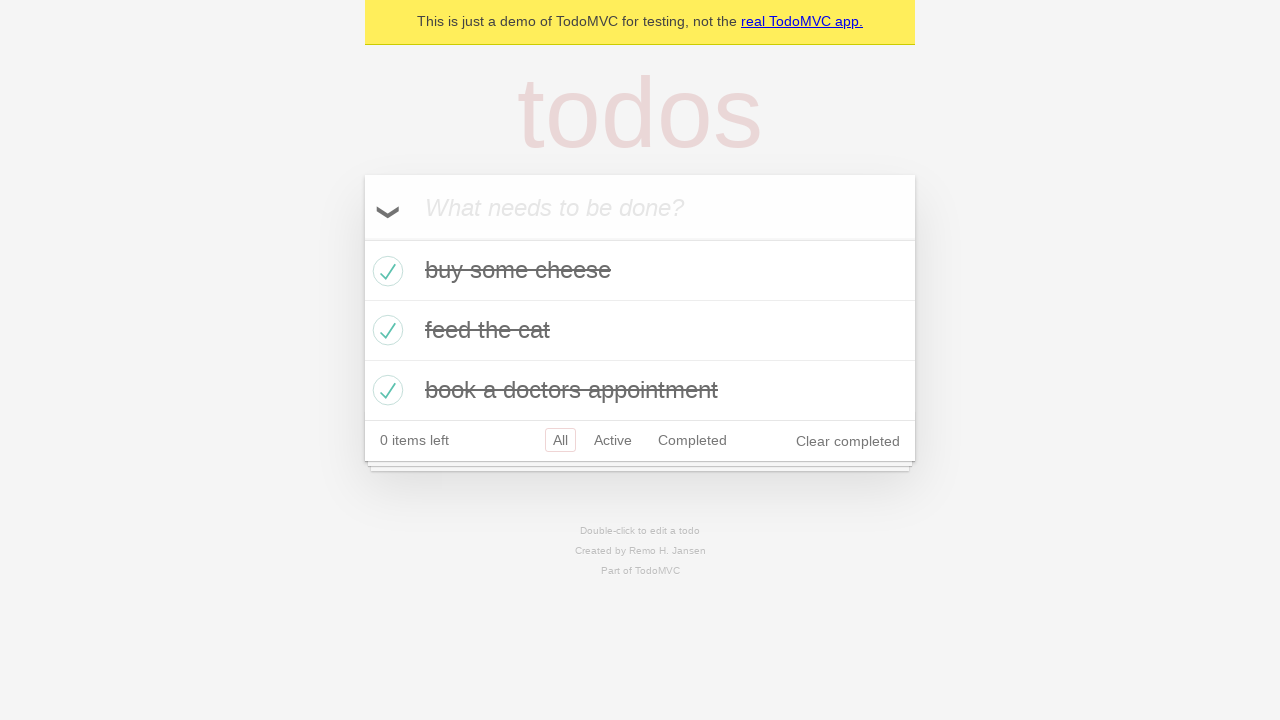

Unchecked 'Mark all as complete' toggle to clear state at (362, 238) on internal:label="Mark all as complete"i
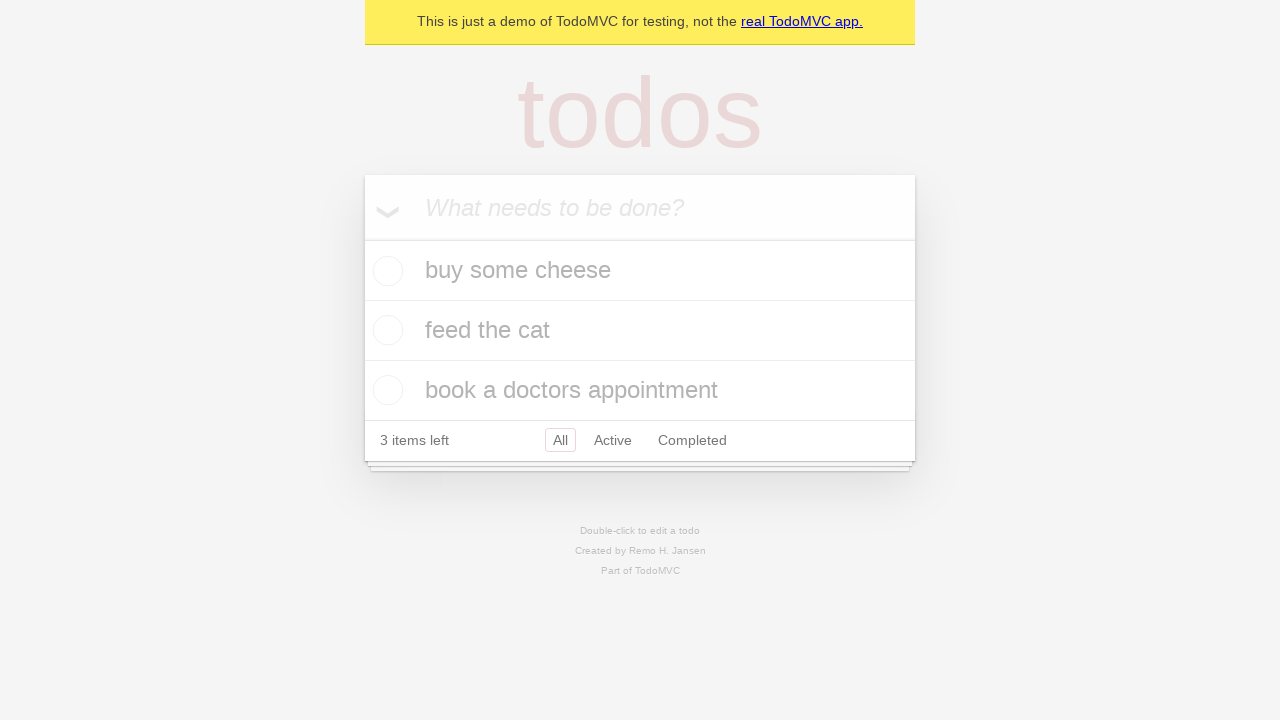

Waited for todo items to be visible
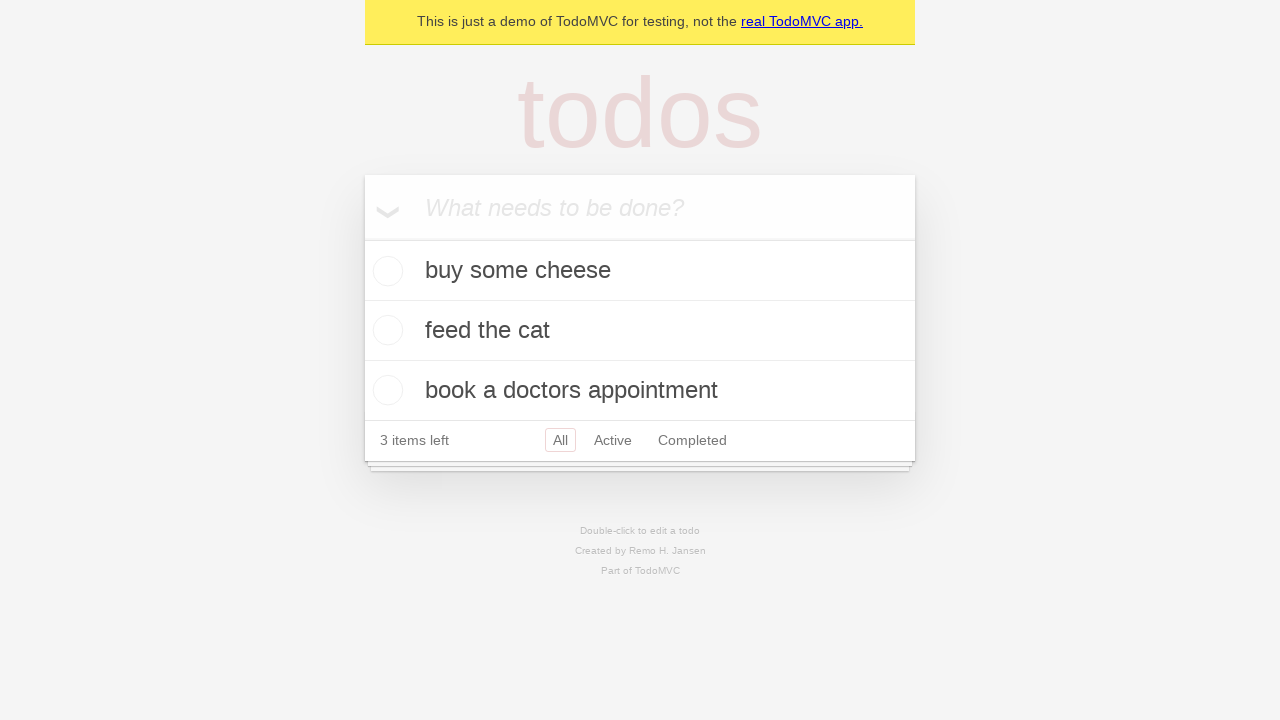

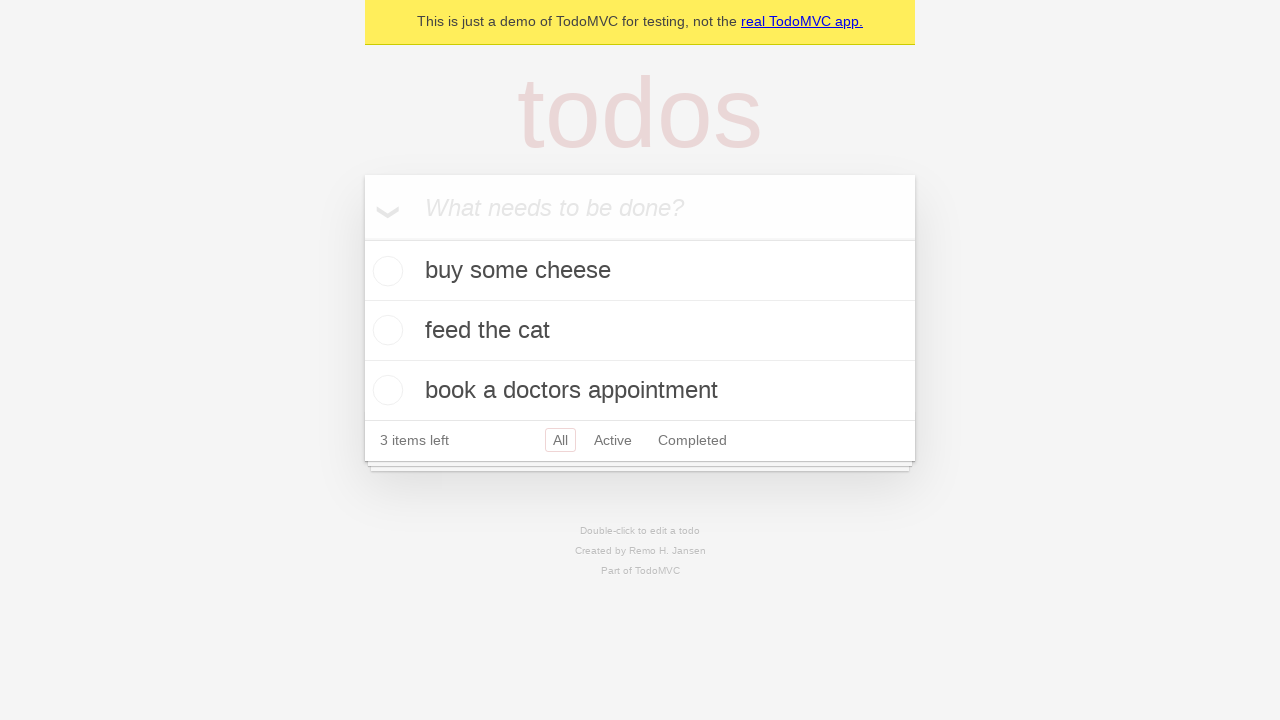